Waits for a price to drop to $100, then solves a mathematical problem by calculating a value and submitting the answer

Starting URL: http://suninjuly.github.io/explicit_wait2.html

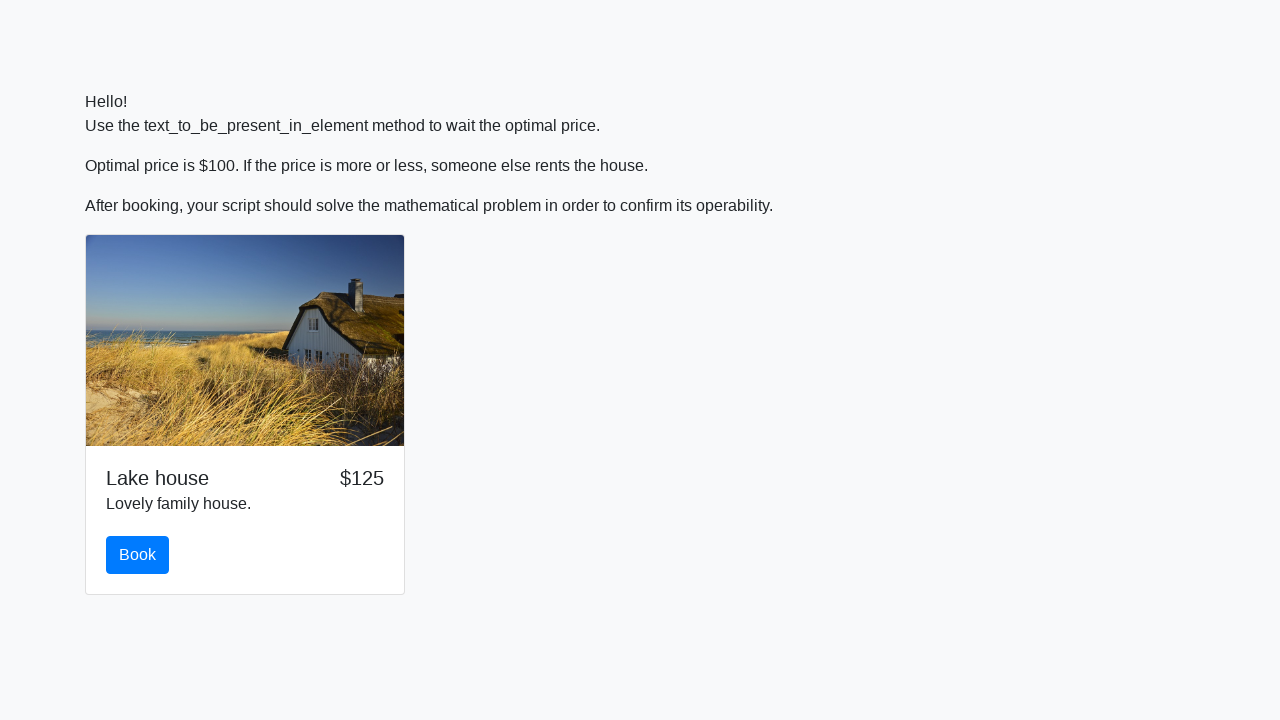

Waited for price to drop to $100
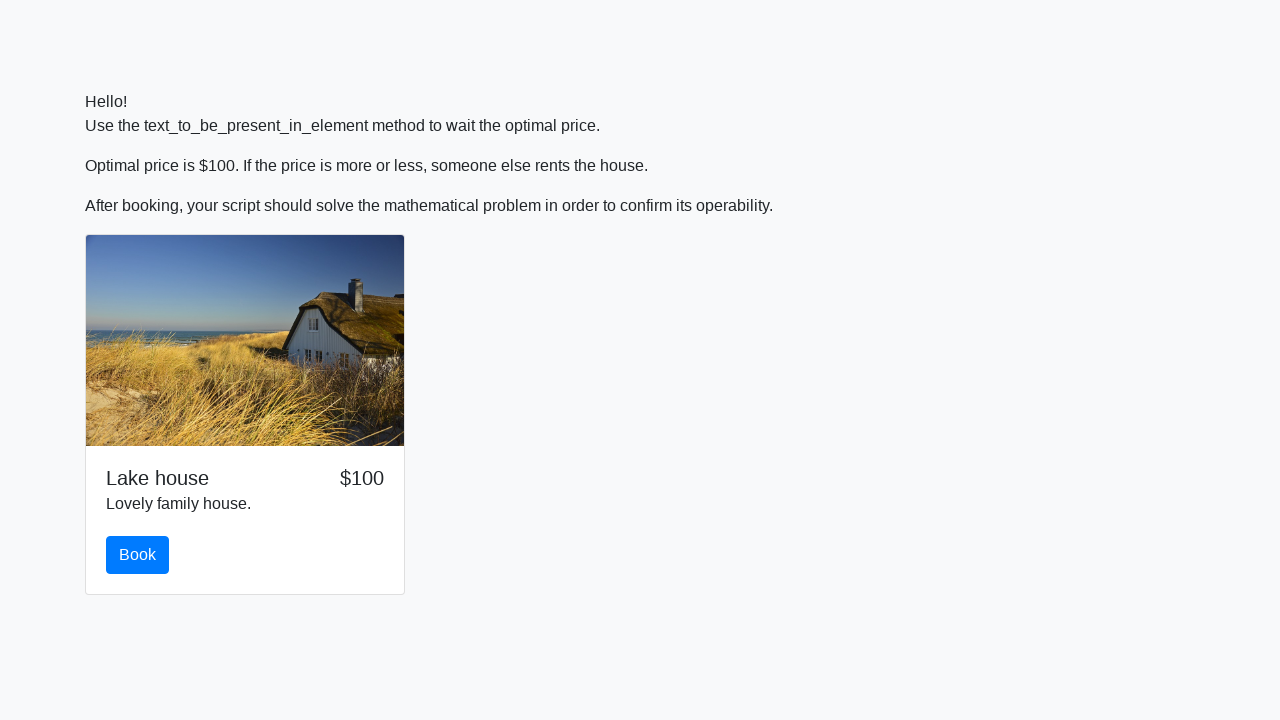

Clicked the book button at (138, 555) on #book
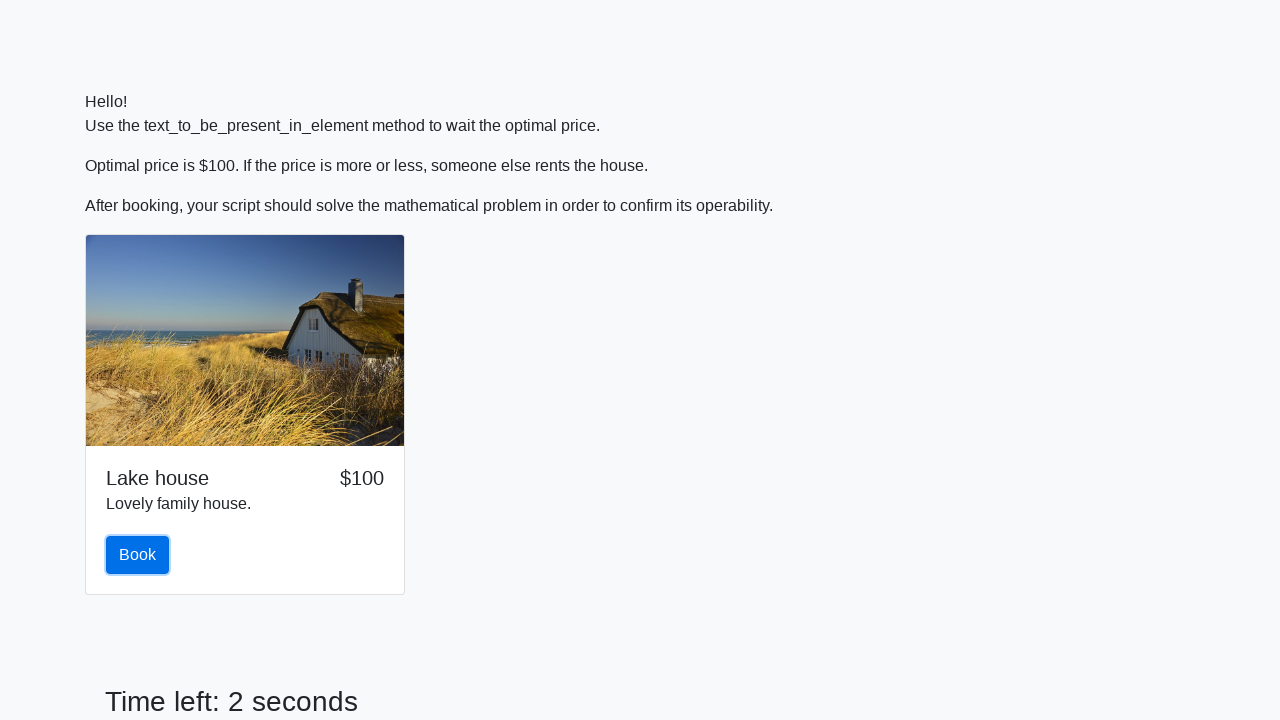

Scrolled to the solve button
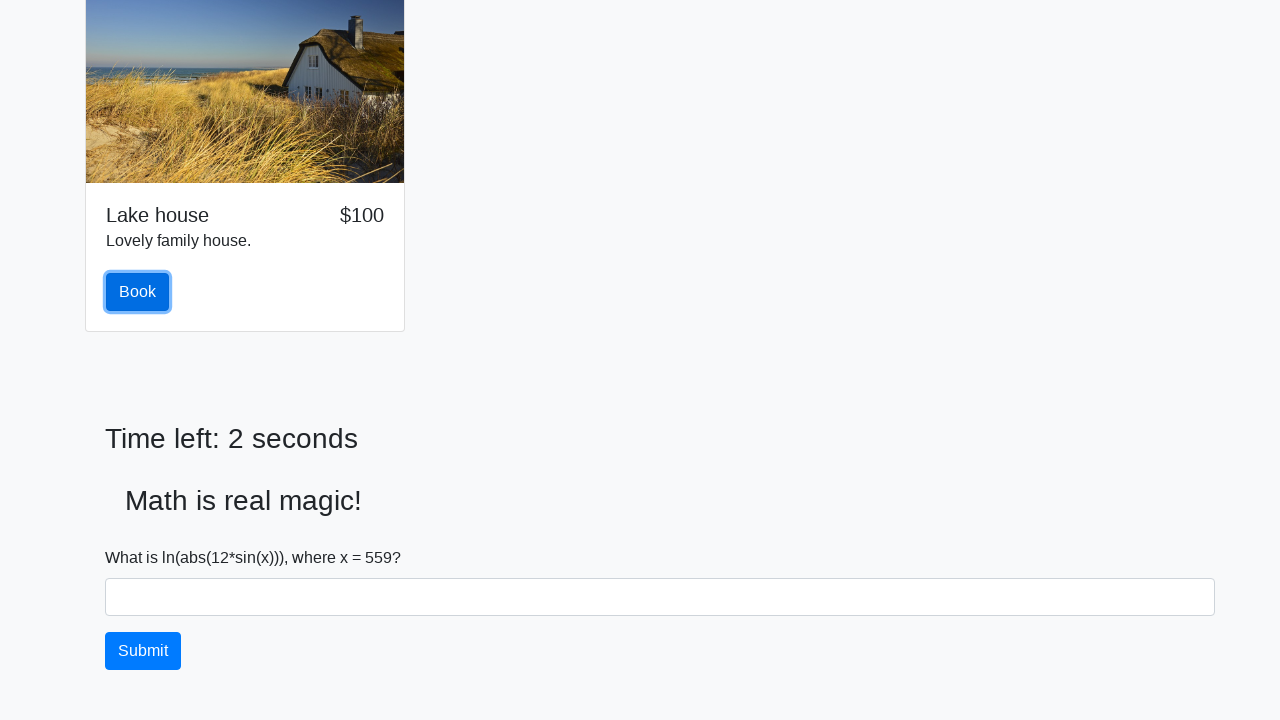

Retrieved input value: 559
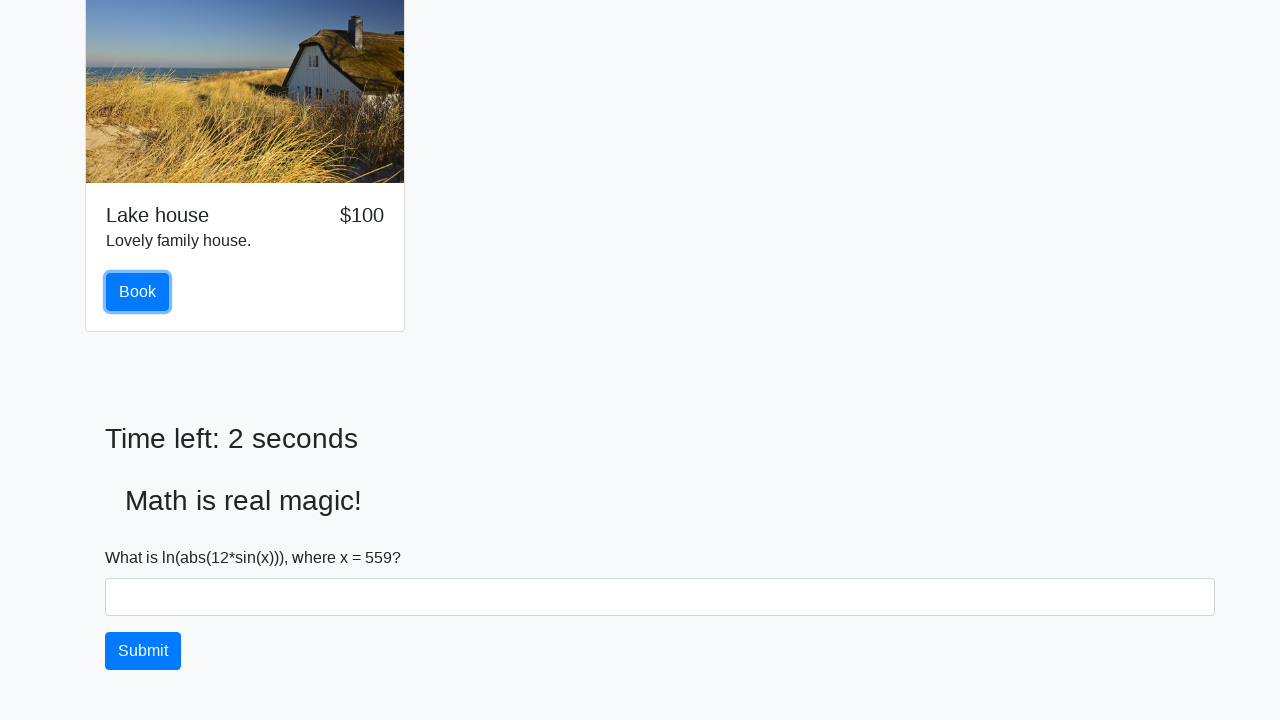

Calculated answer: 0.8858686553764491
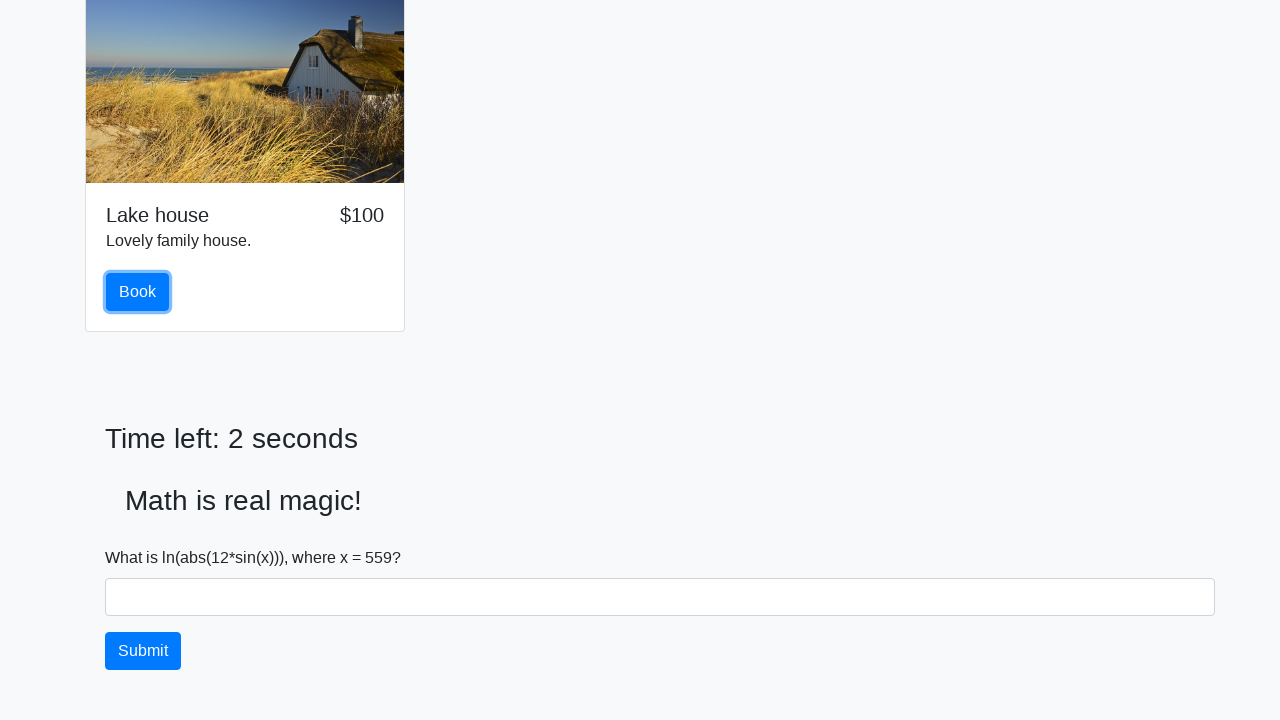

Filled answer field with calculated value on #answer
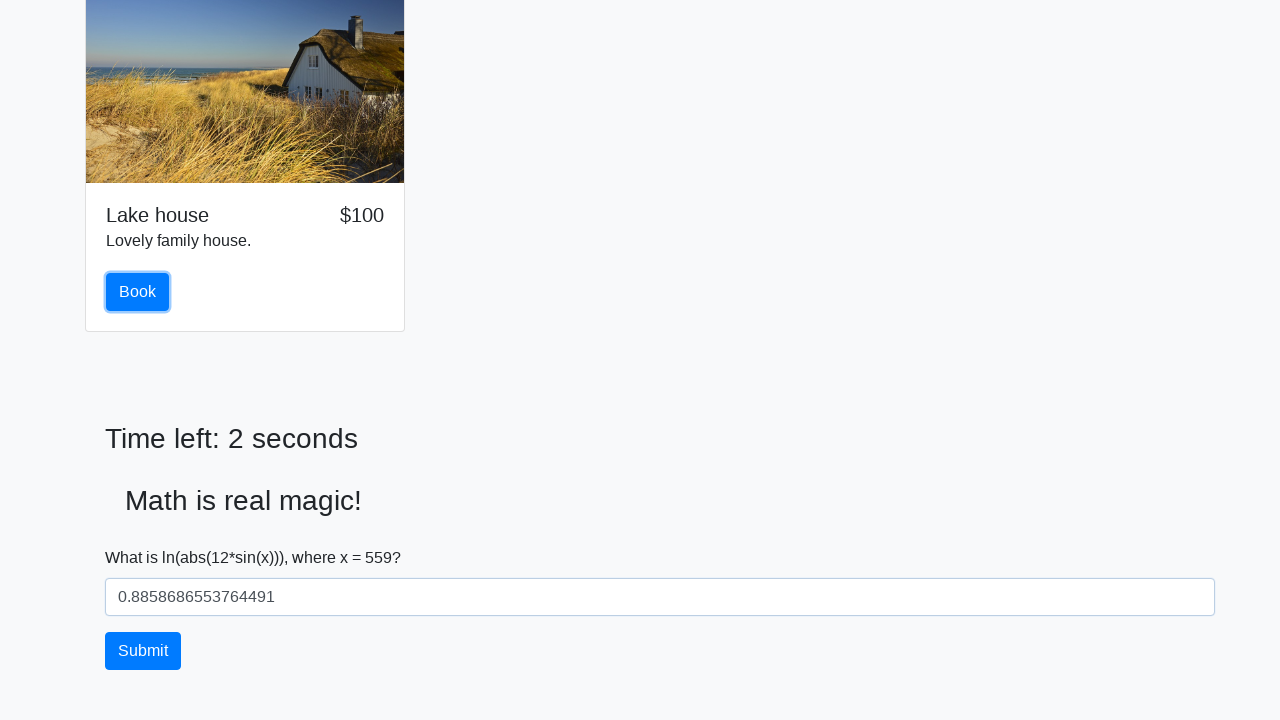

Clicked the solve button to submit answer at (143, 651) on #solve
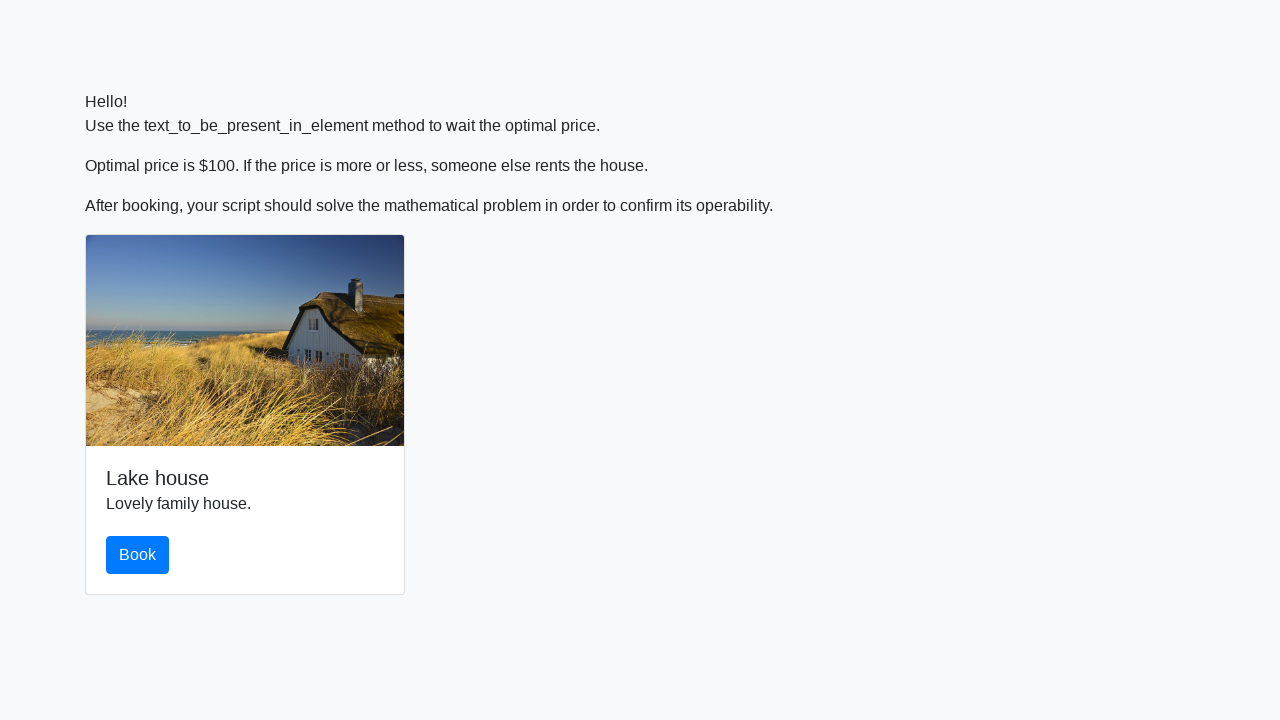

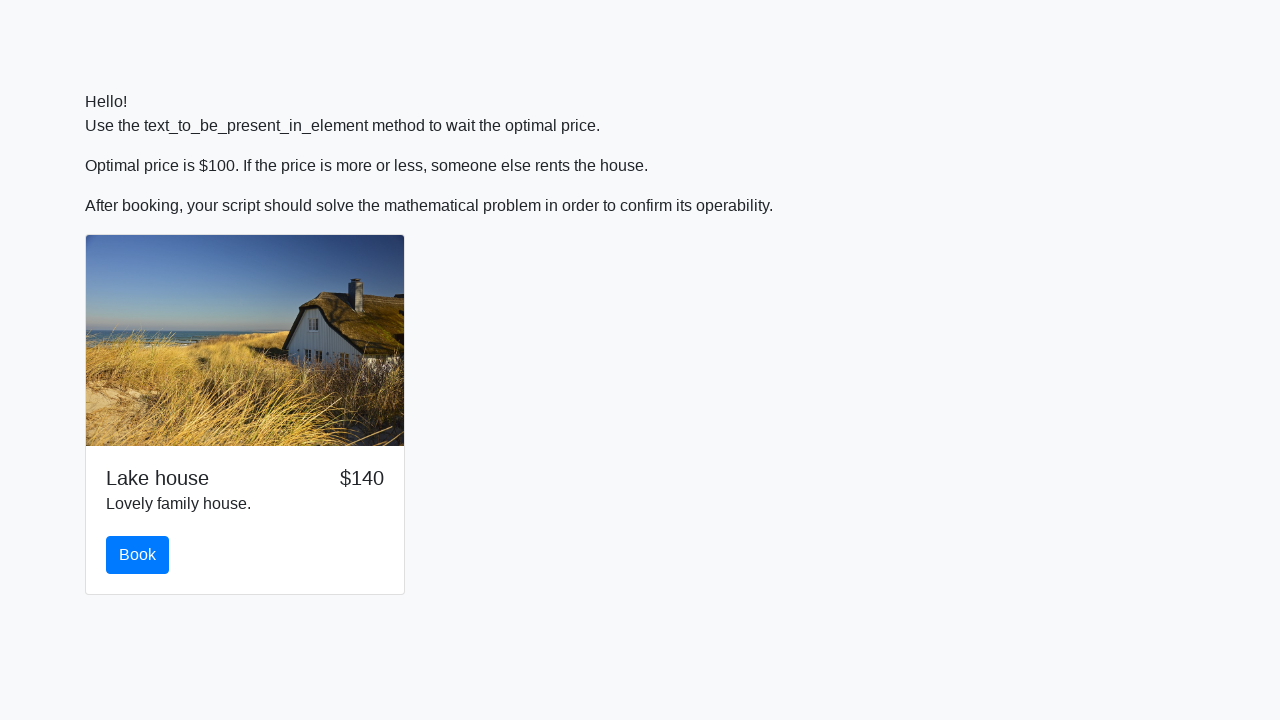